Tests registration form validation for invalid email format by filling form with malformed email addresses

Starting URL: https://alada.vn/tai-khoan/dang-ky.html

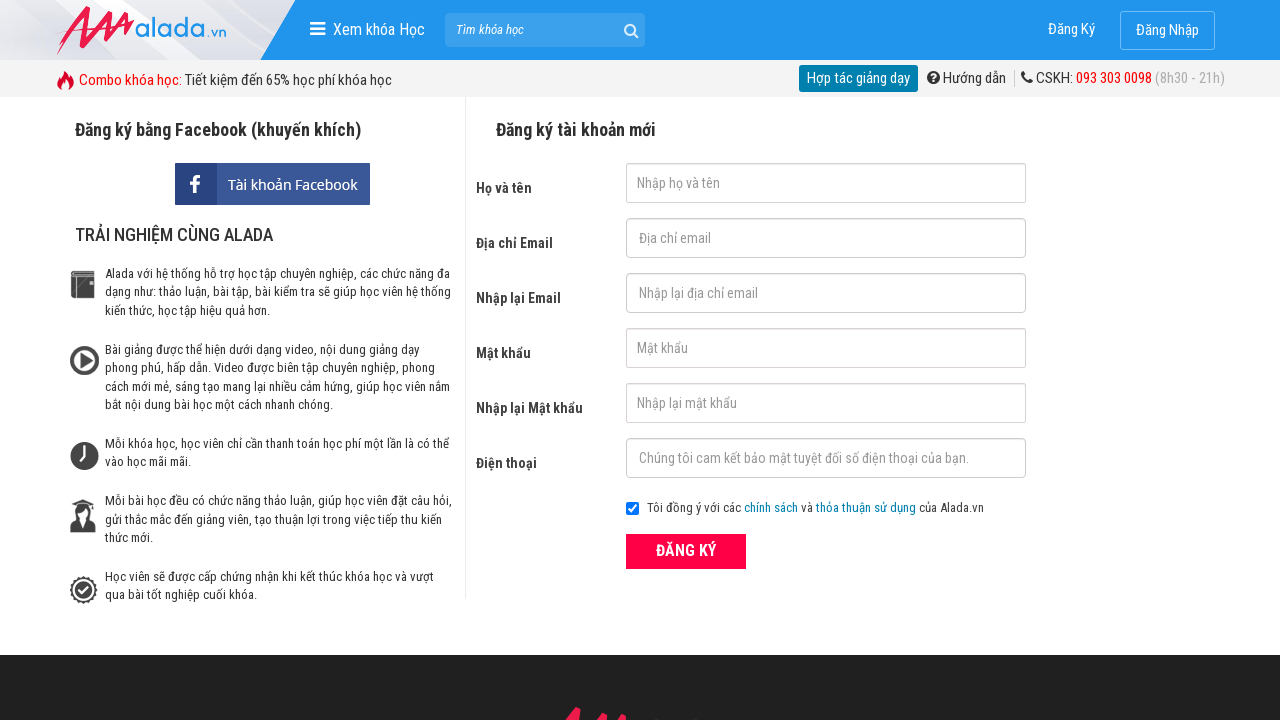

Filled first name field with 'Thuy' on #txtFirstname
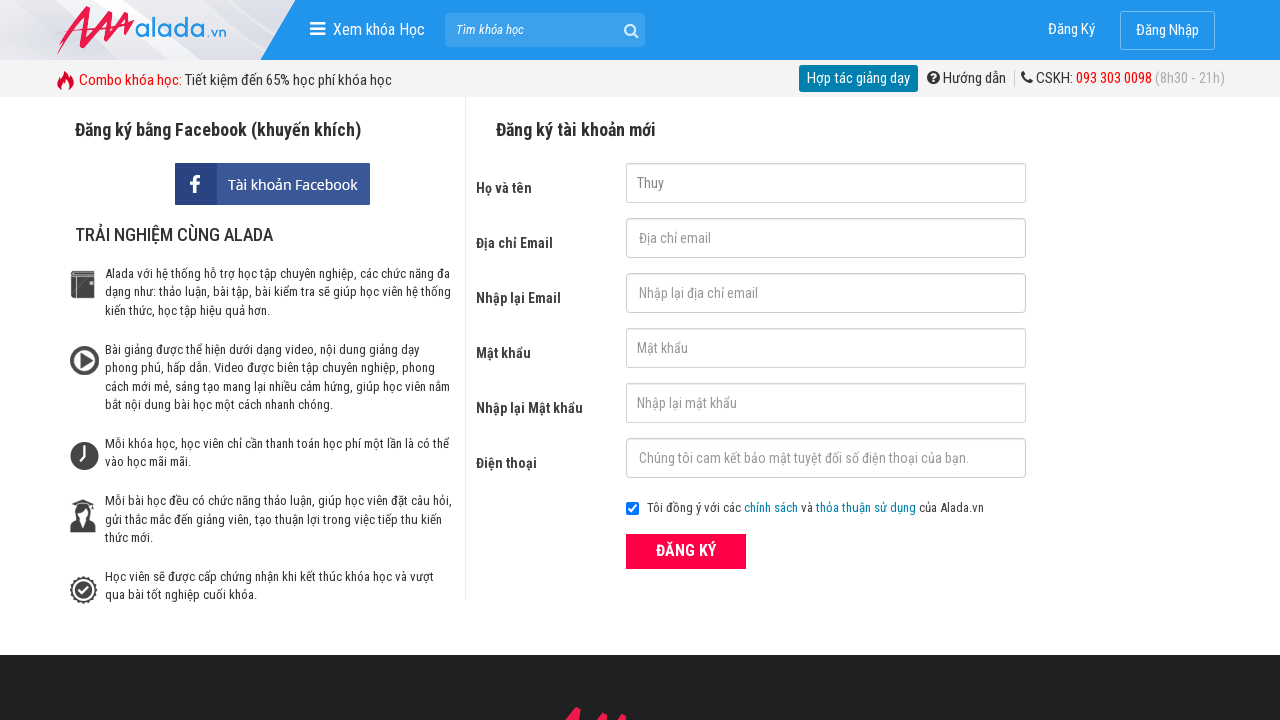

Filled email field with invalid format '1212@23@44' on #txtEmail
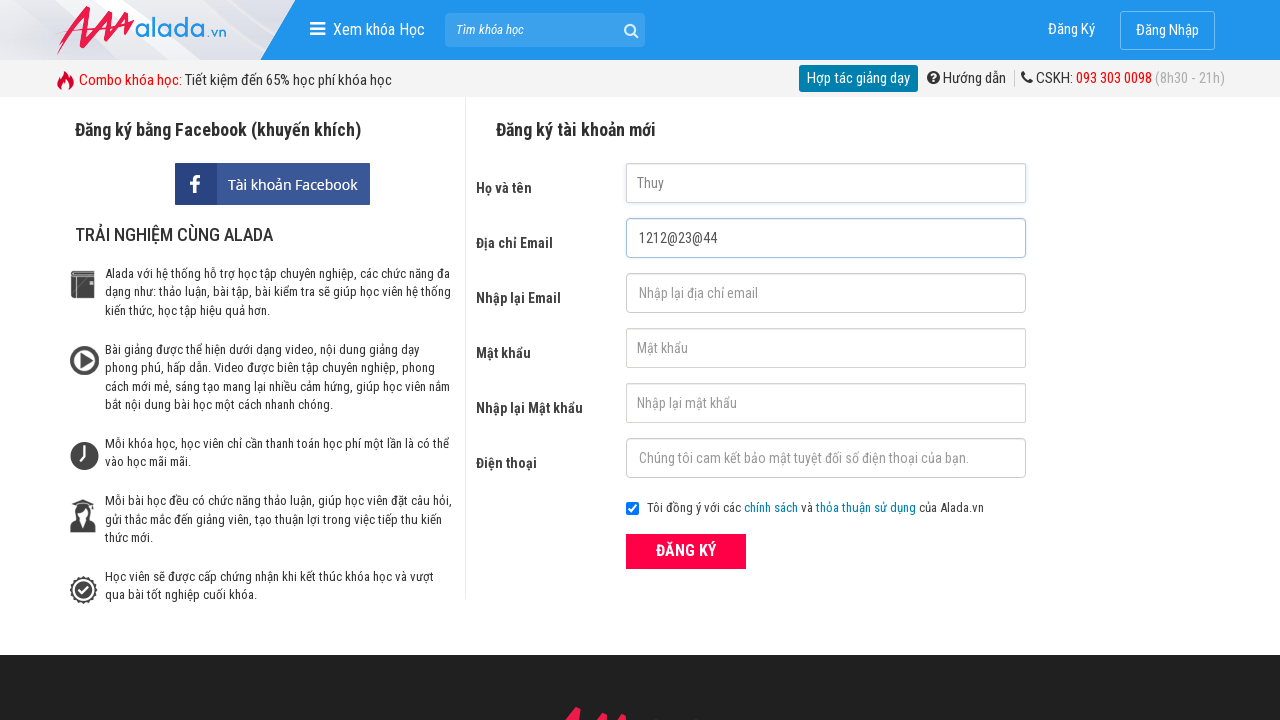

Filled confirm email field with invalid format '1212@23@44' on #txtCEmail
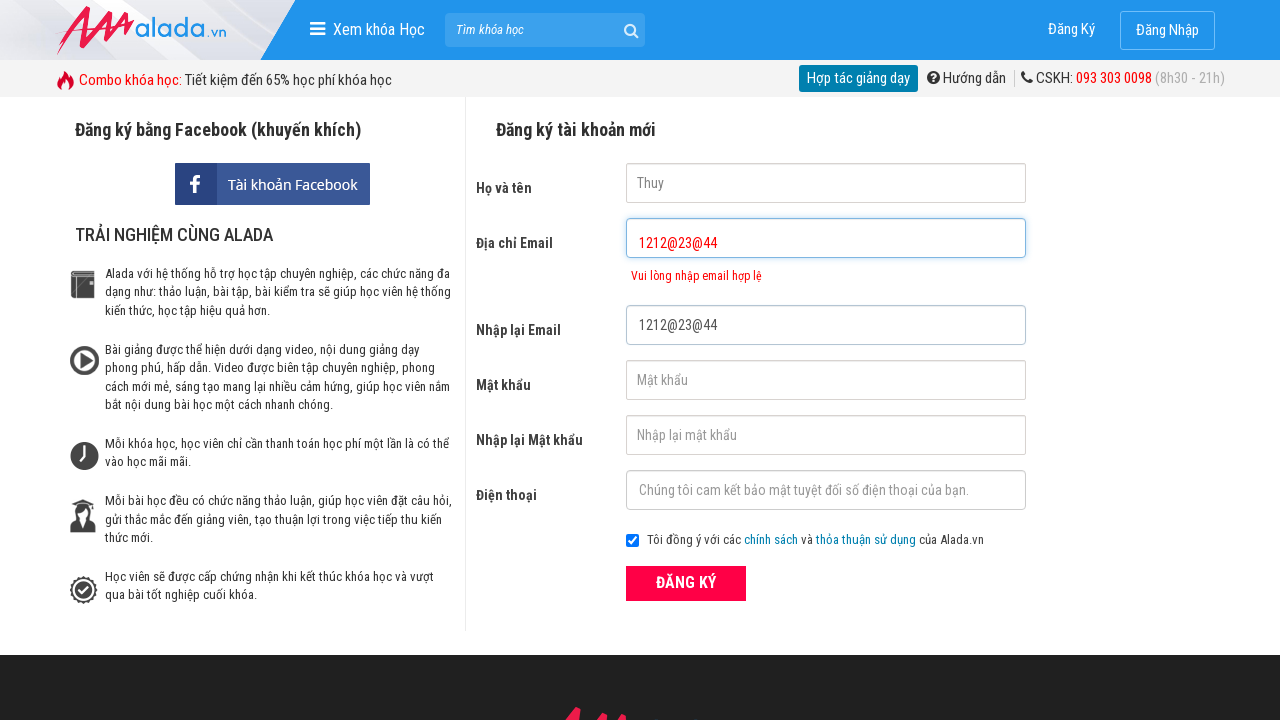

Filled password field with 'thuyvm@2132' on #txtPassword
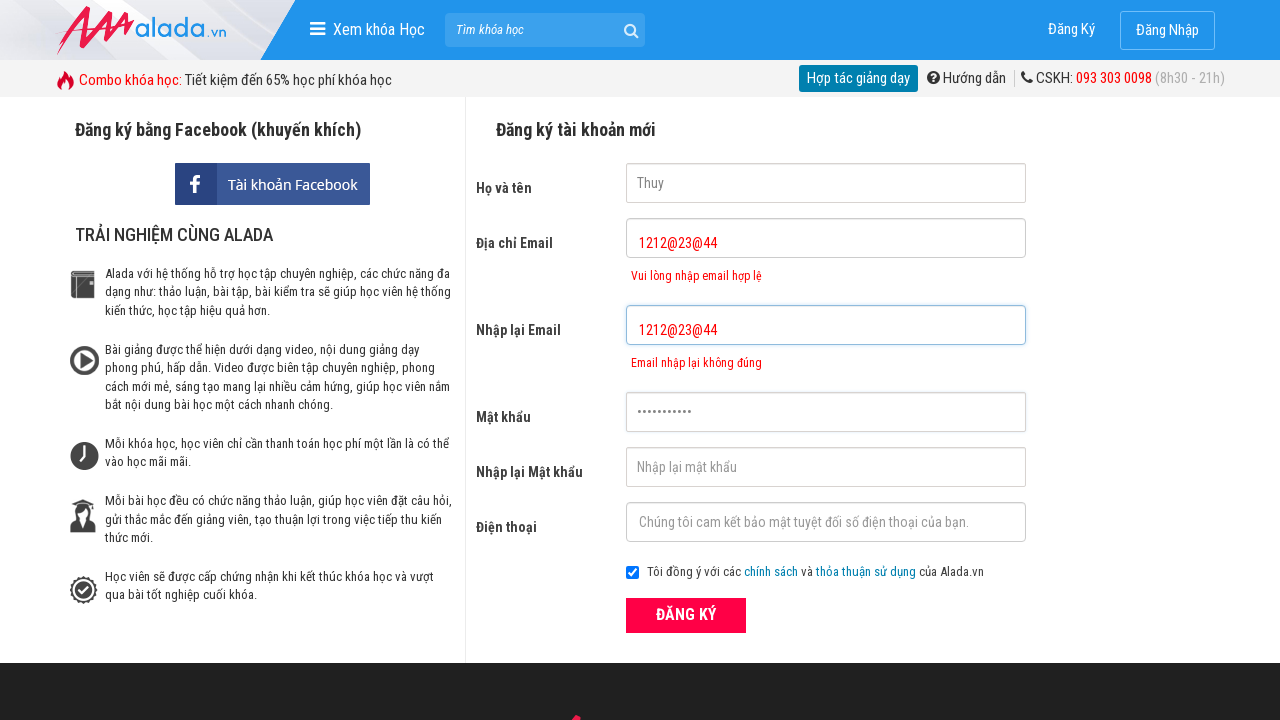

Filled confirm password field with 'thuyvm@2132' on #txtCPassword
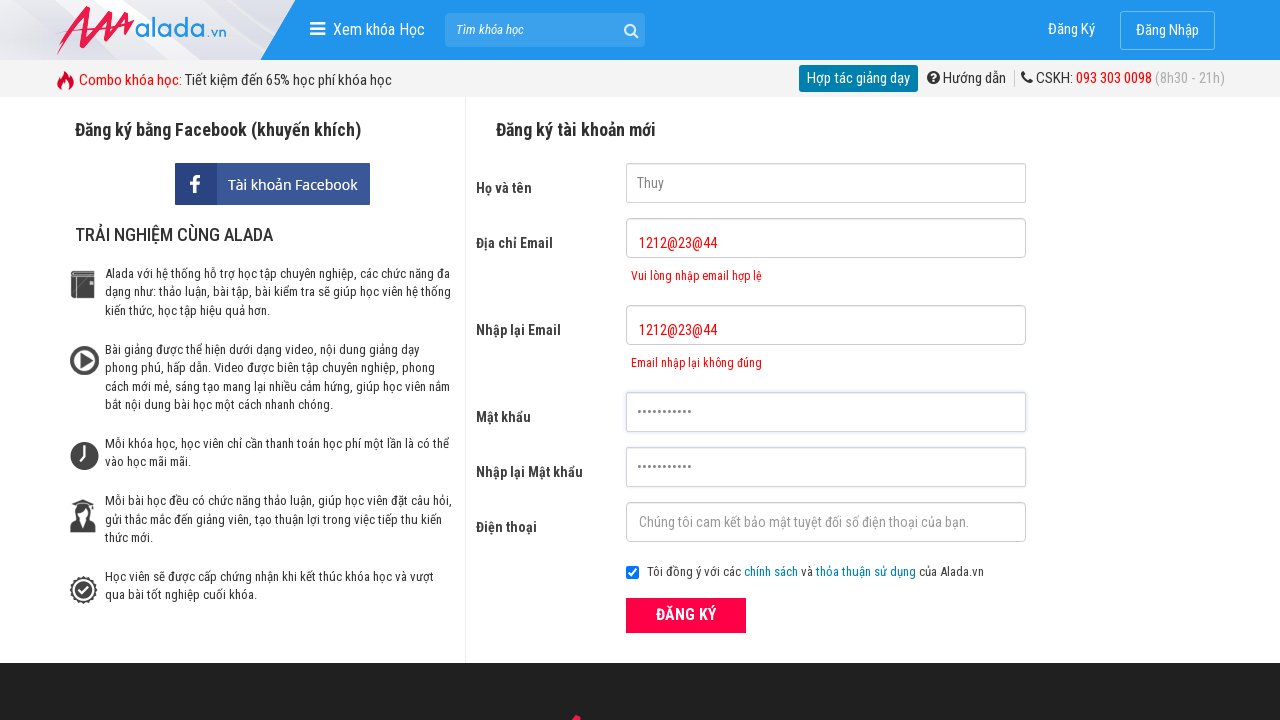

Filled phone field with '0936111111' on #txtPhone
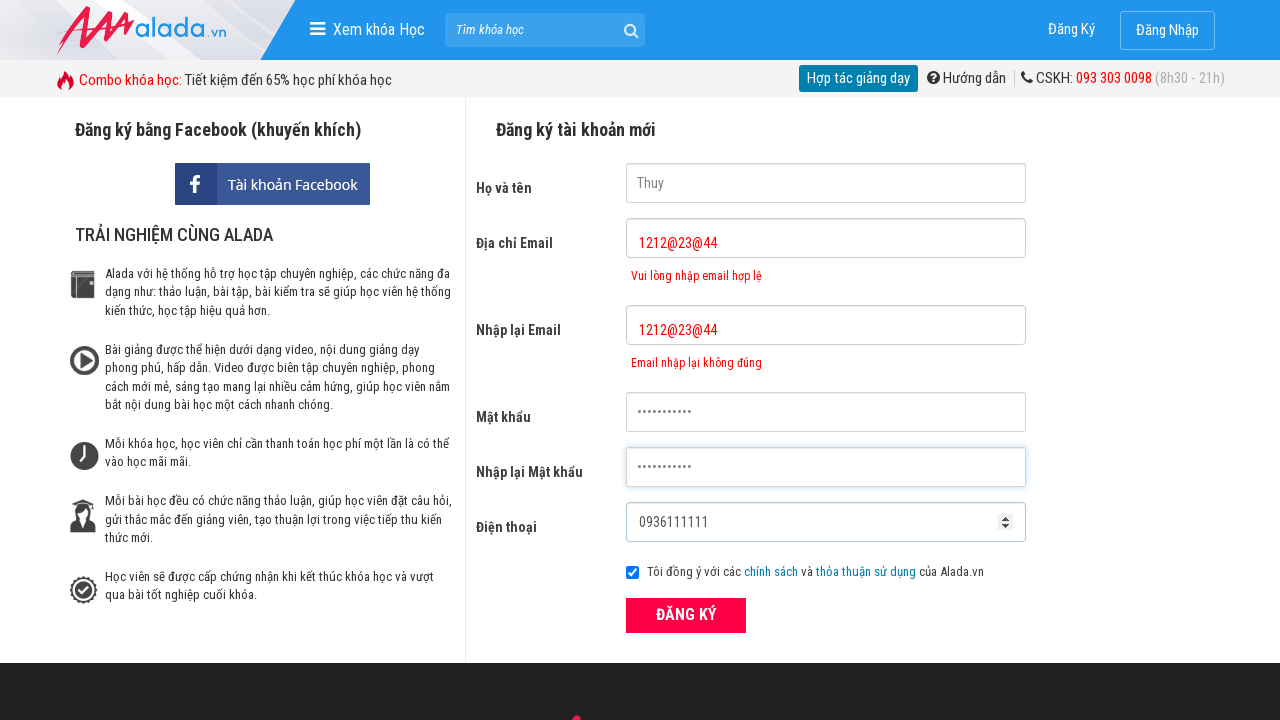

Clicked submit button to attempt registration at (686, 615) on button[type='submit']
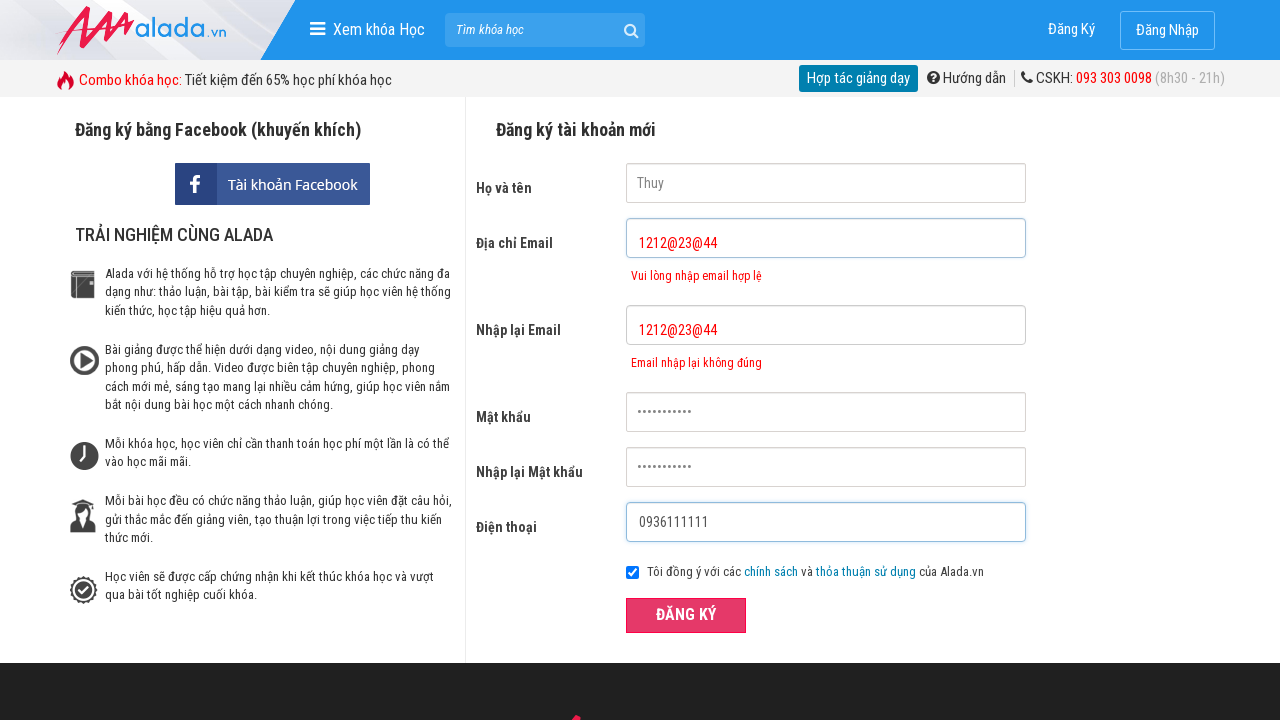

Email validation error message appeared
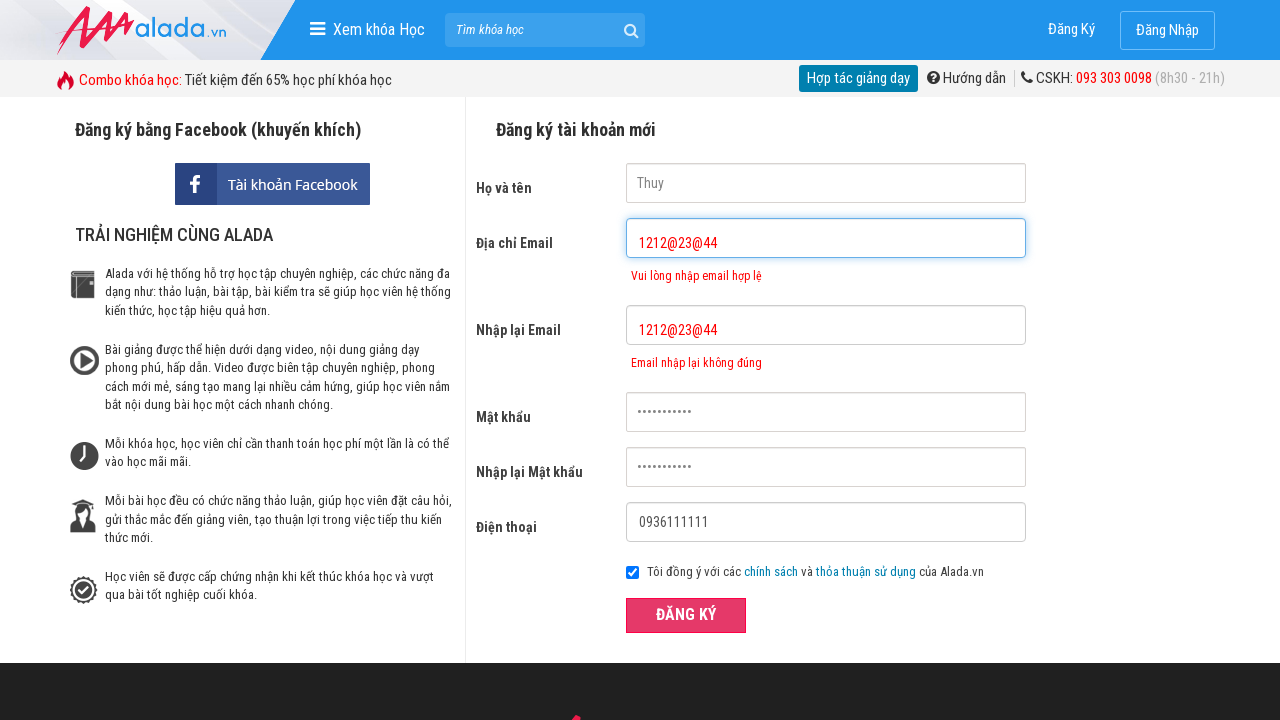

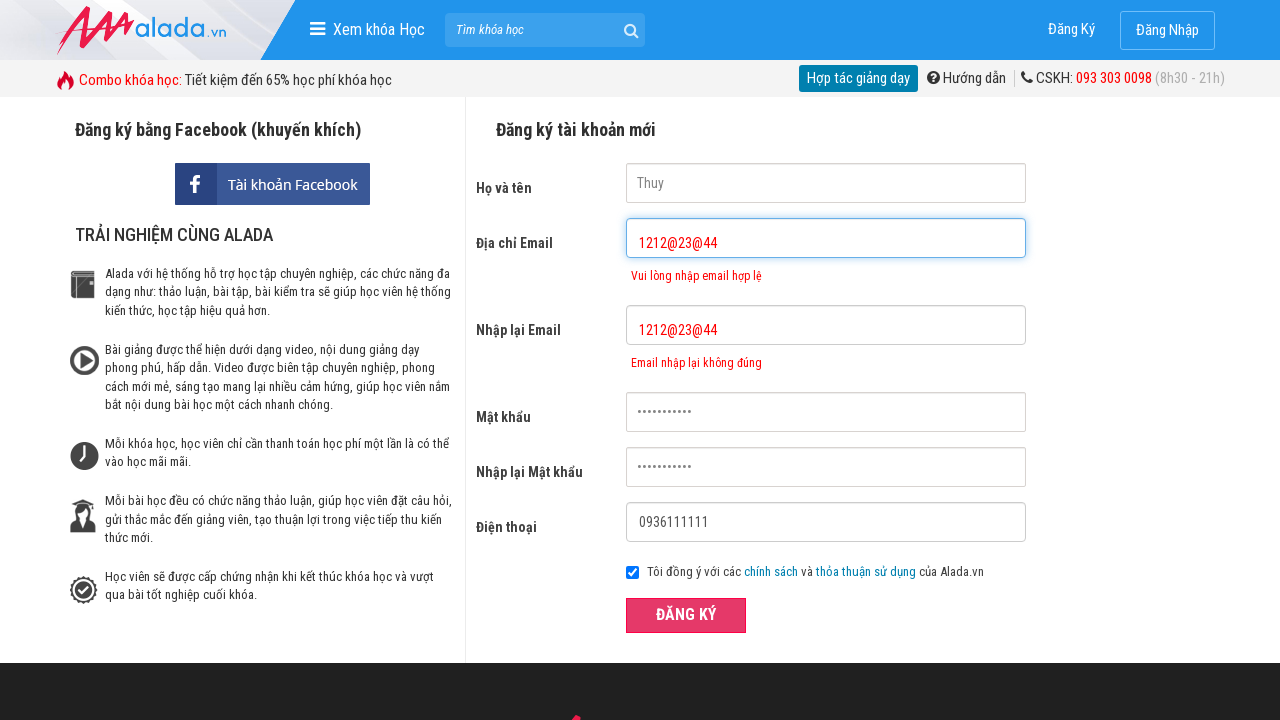